Scrolls to footer and clicks on the Pinterest social media link

Starting URL: https://dribbble.com

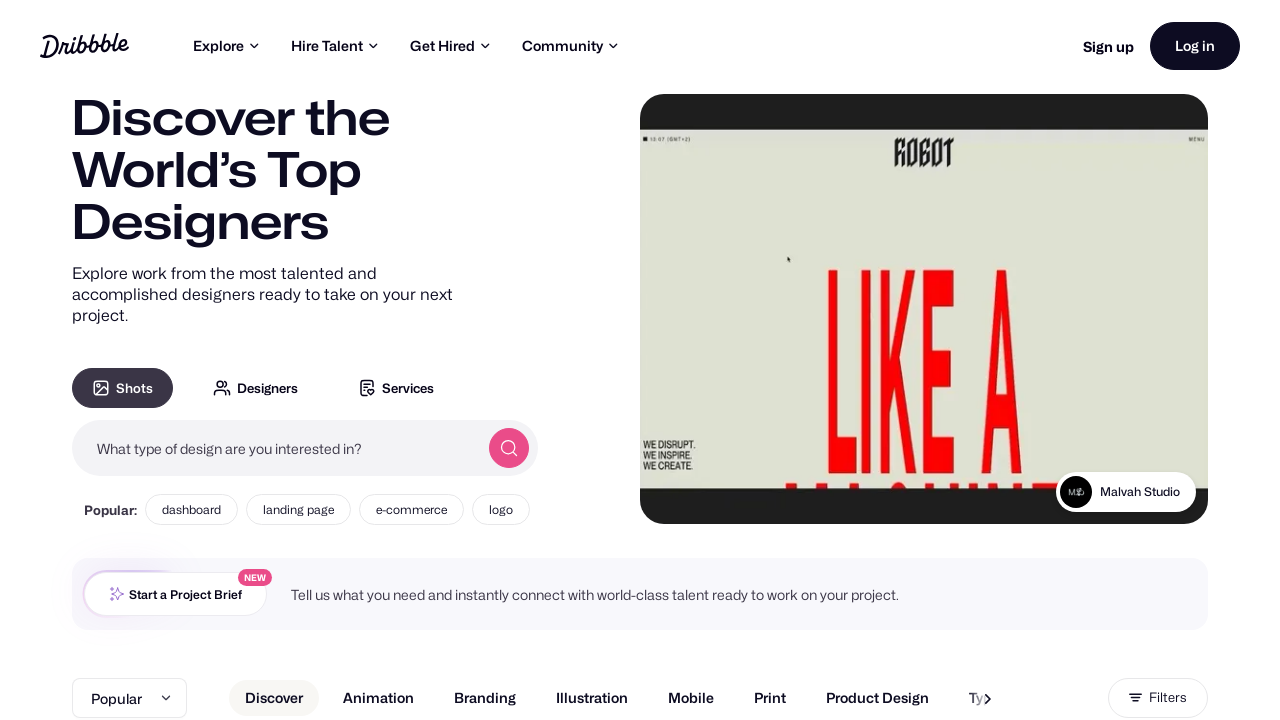

Scrolled to footer at bottom of page
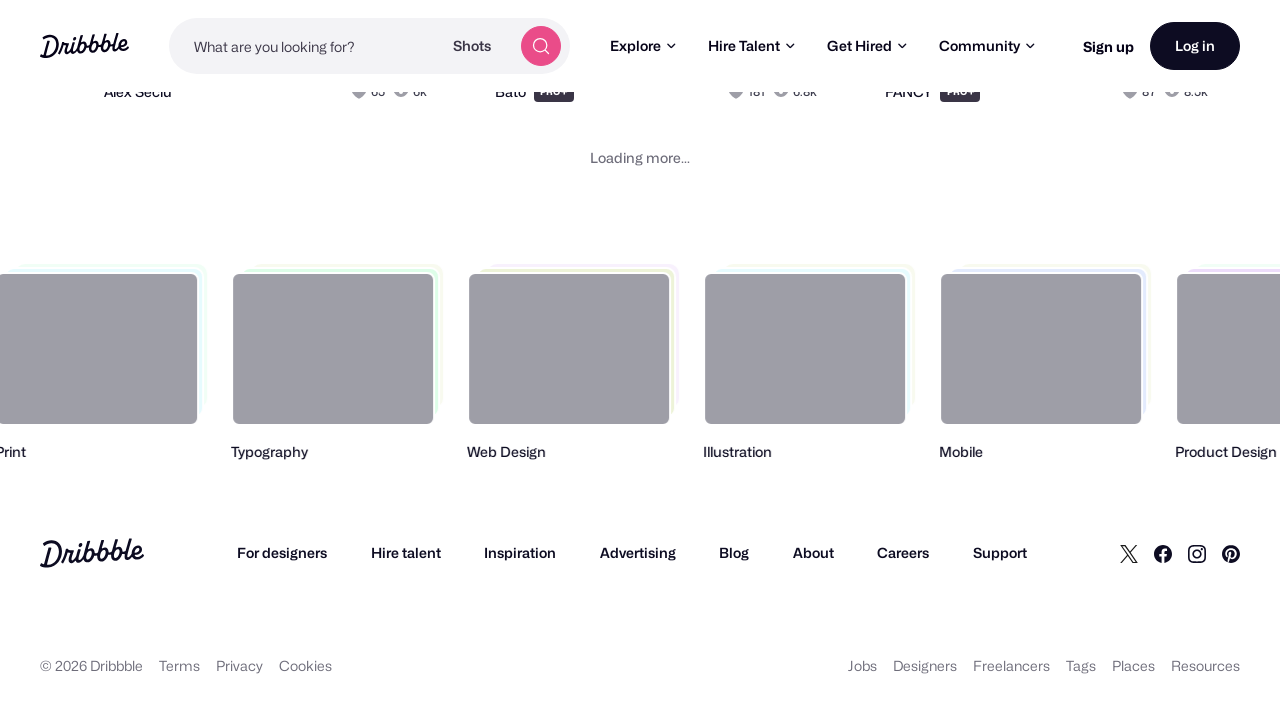

Clicked on Pinterest social media link at (1231, 554) on xpath=//a[@href='http://www.pinterest.com/dribbble/']//*[name()='svg']
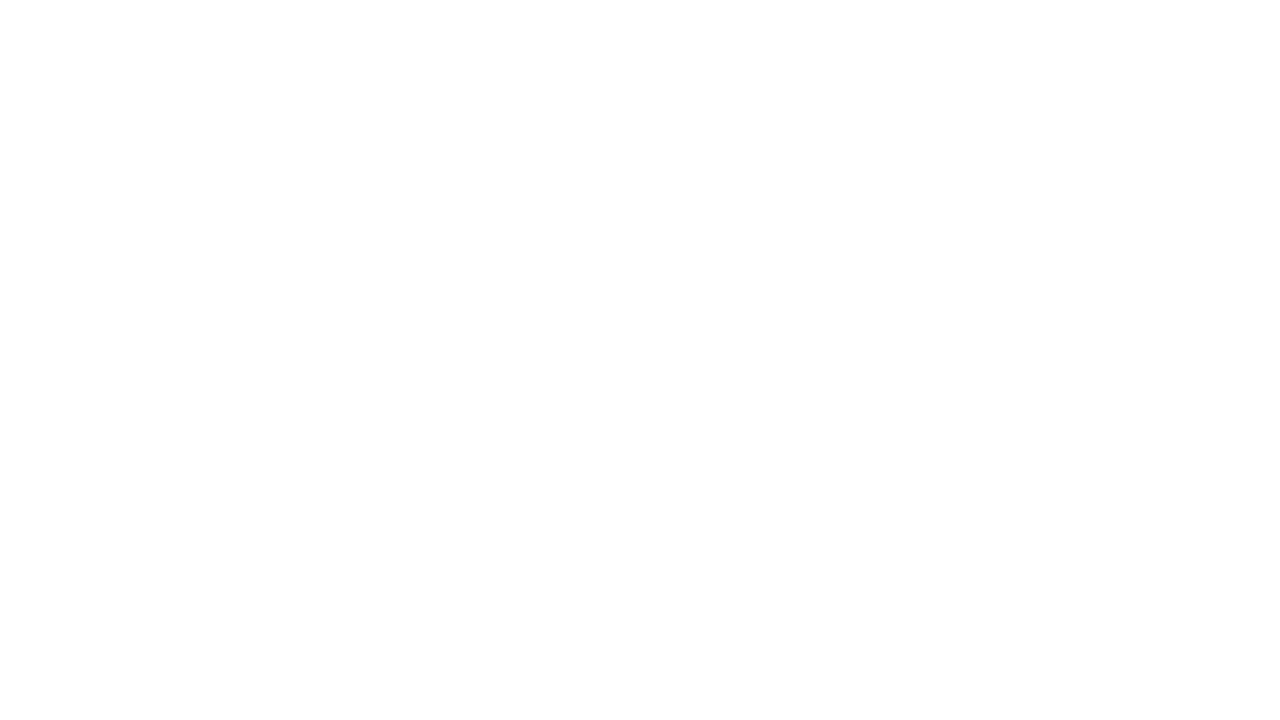

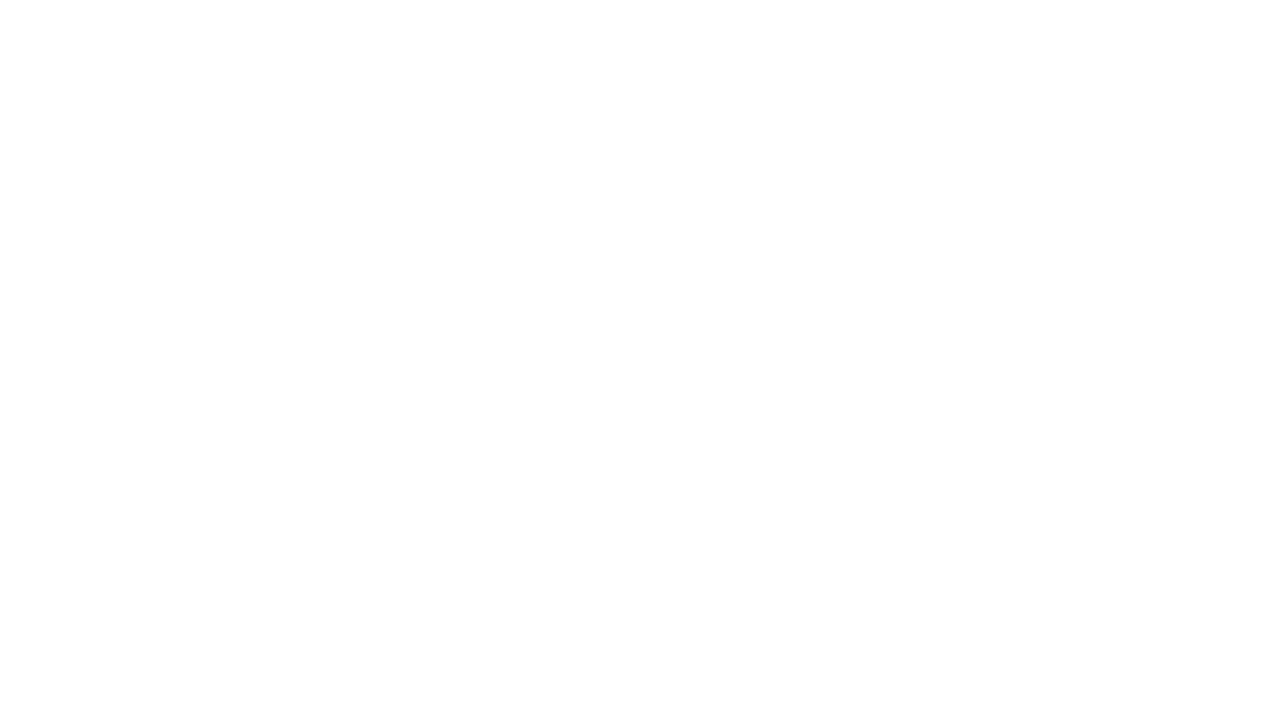